Navigates to mycontactform.com and clicks on the Help link using partial text

Starting URL: https://mycontactform.com/

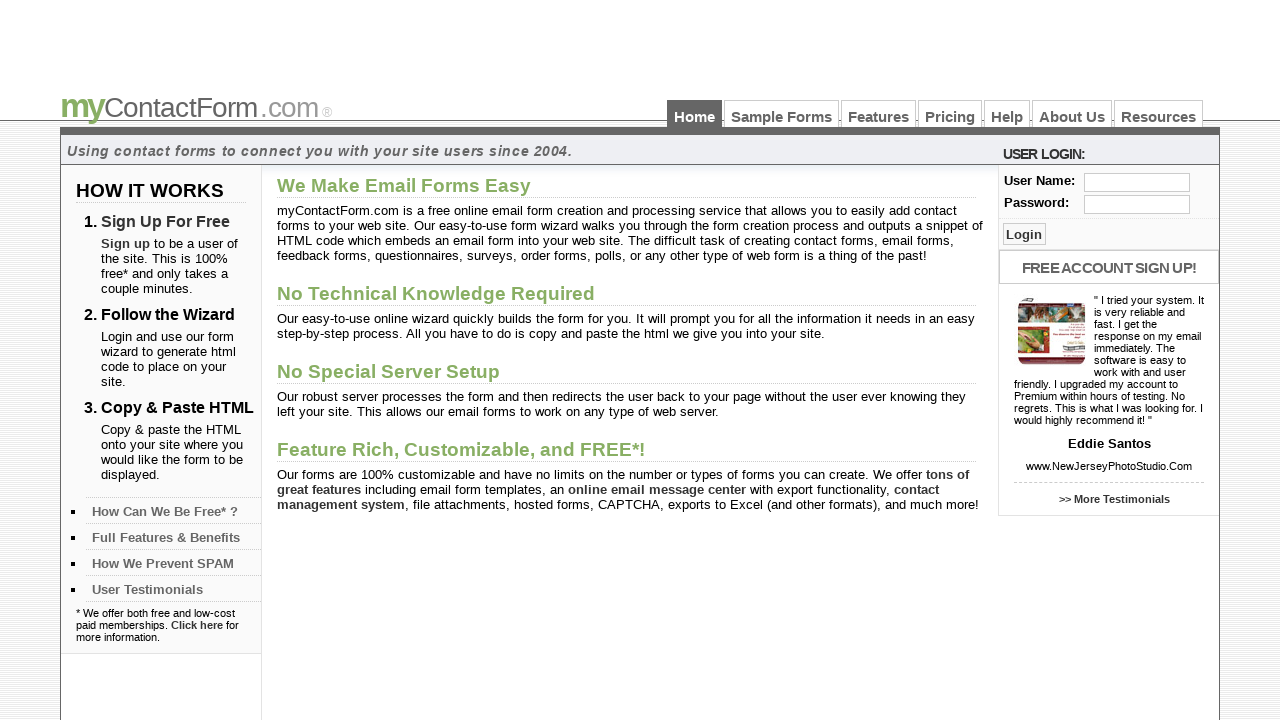

Navigated to https://mycontactform.com/
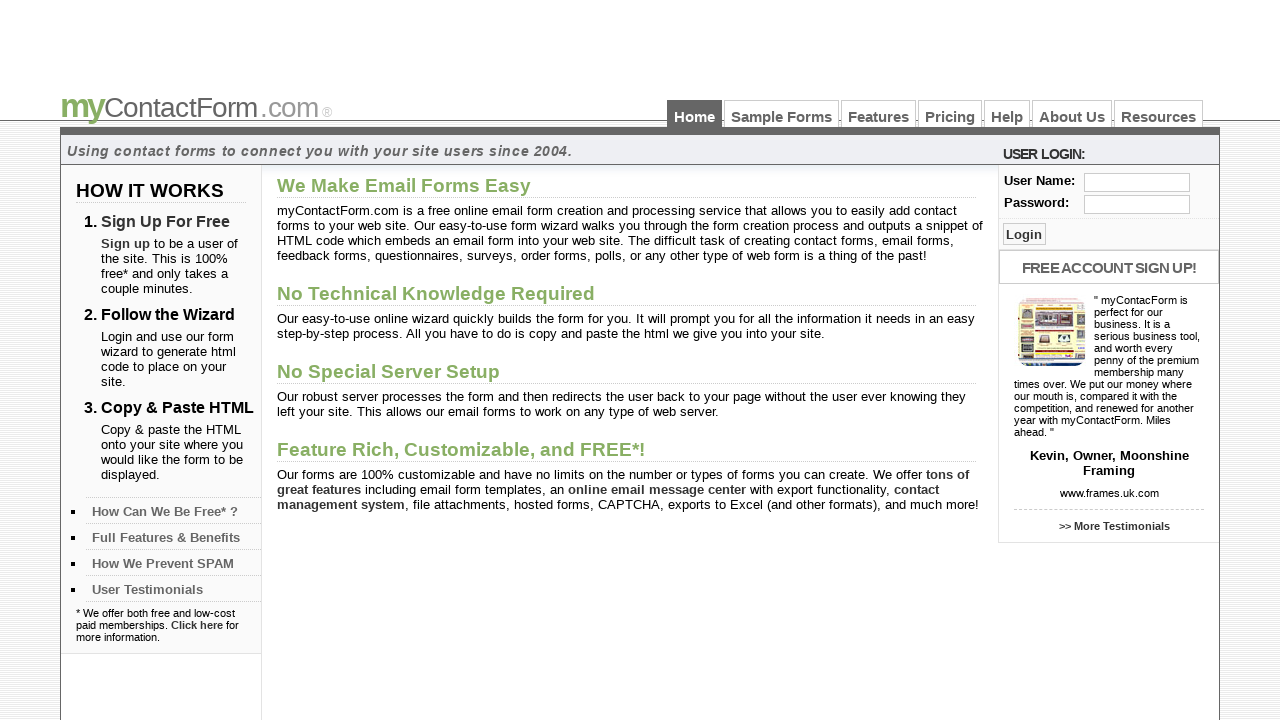

Clicked on the Help link using partial text match at (1007, 114) on a:has-text('Hel')
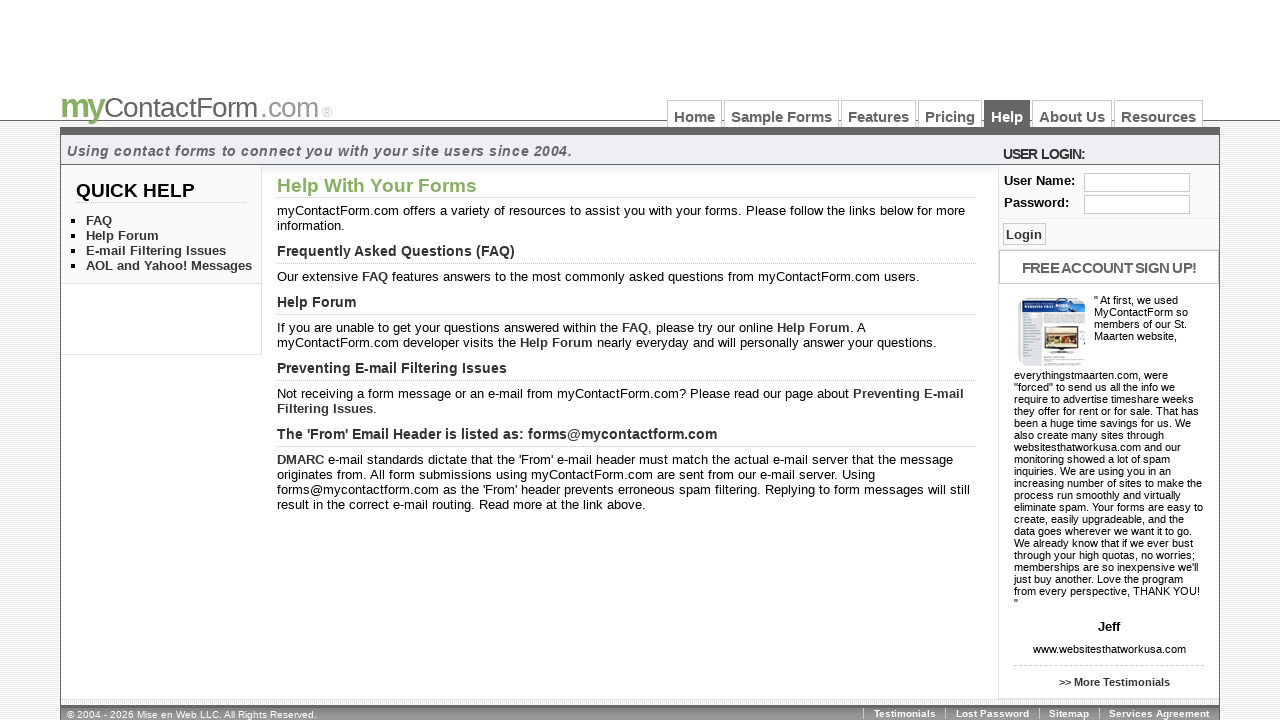

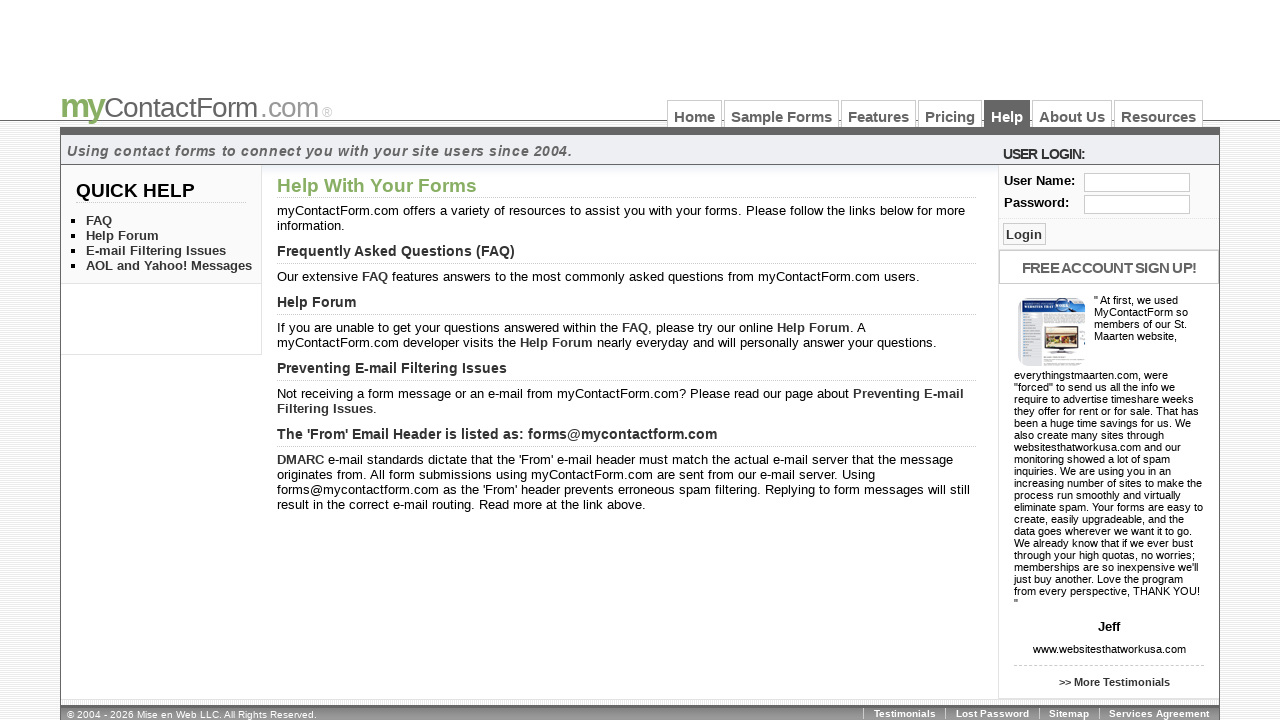